Tests JavaScript alert functionality by clicking a button to trigger an alert, accepting it, and verifying the success message

Starting URL: http://practice.cydeo.com/javascript_alerts

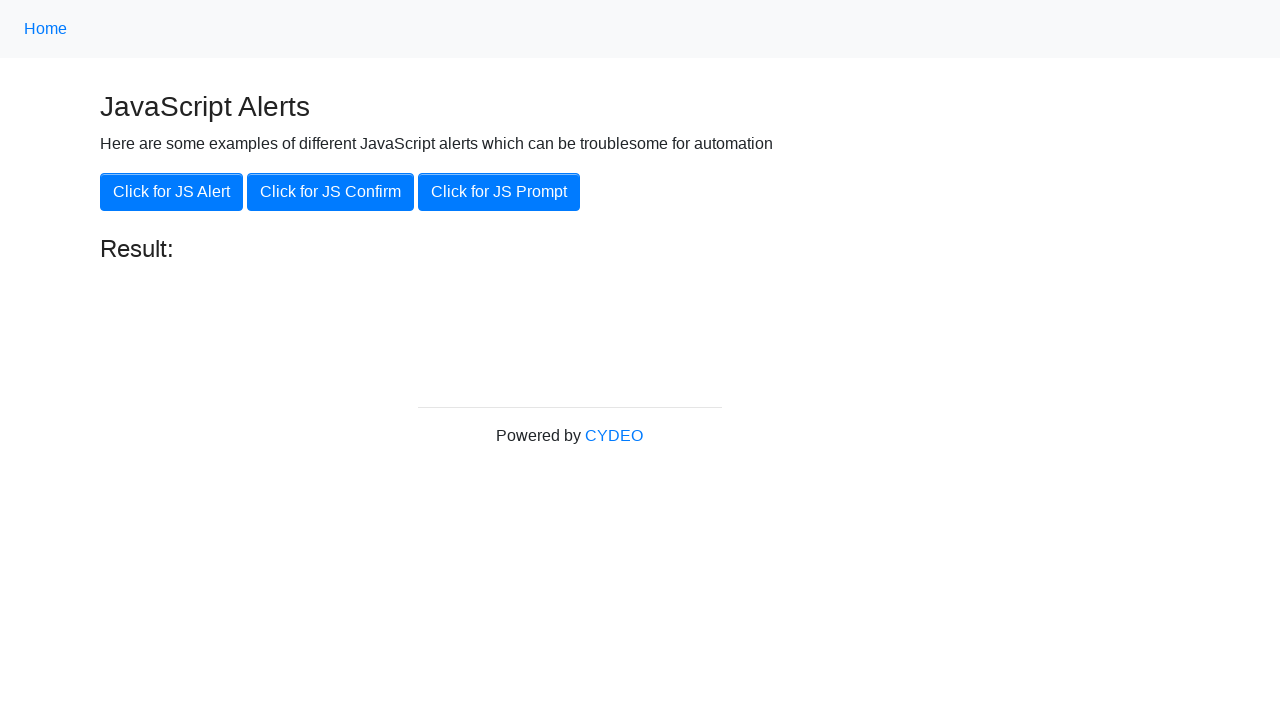

Clicked 'Click for JS Alert' button to trigger JavaScript alert at (172, 192) on xpath=//button[.='Click for JS Alert']
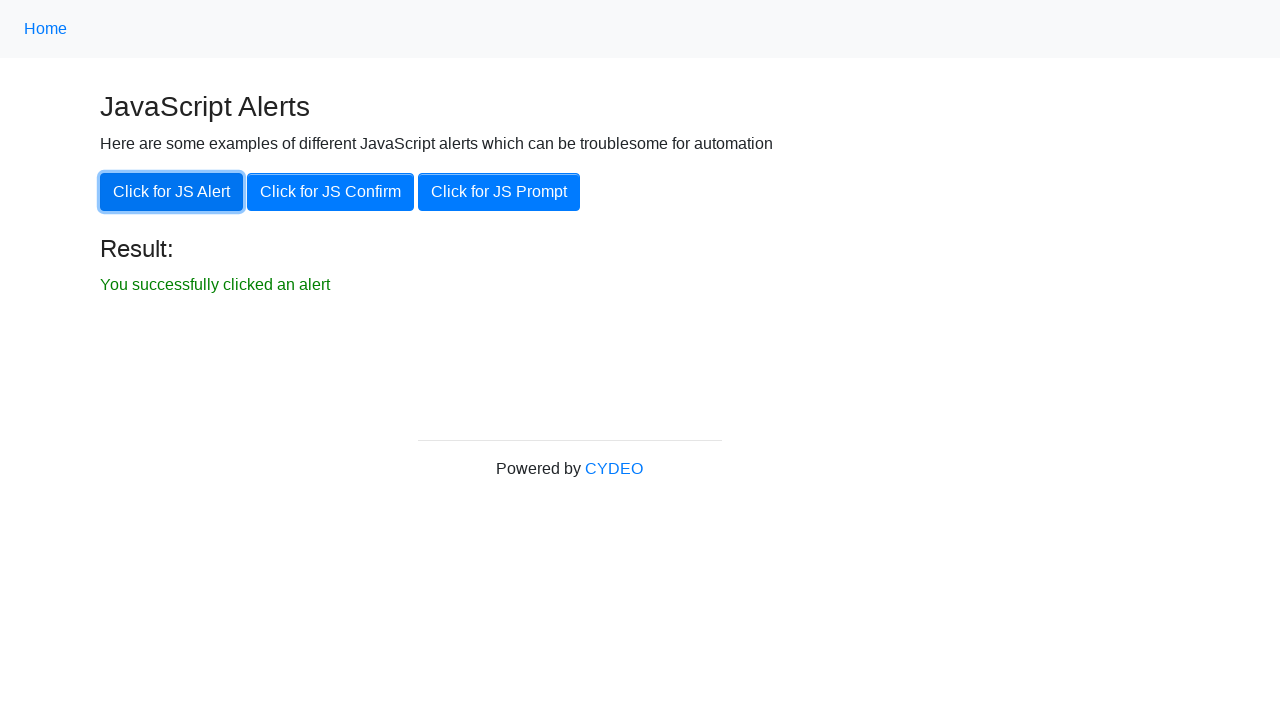

Set up dialog handler to accept alerts
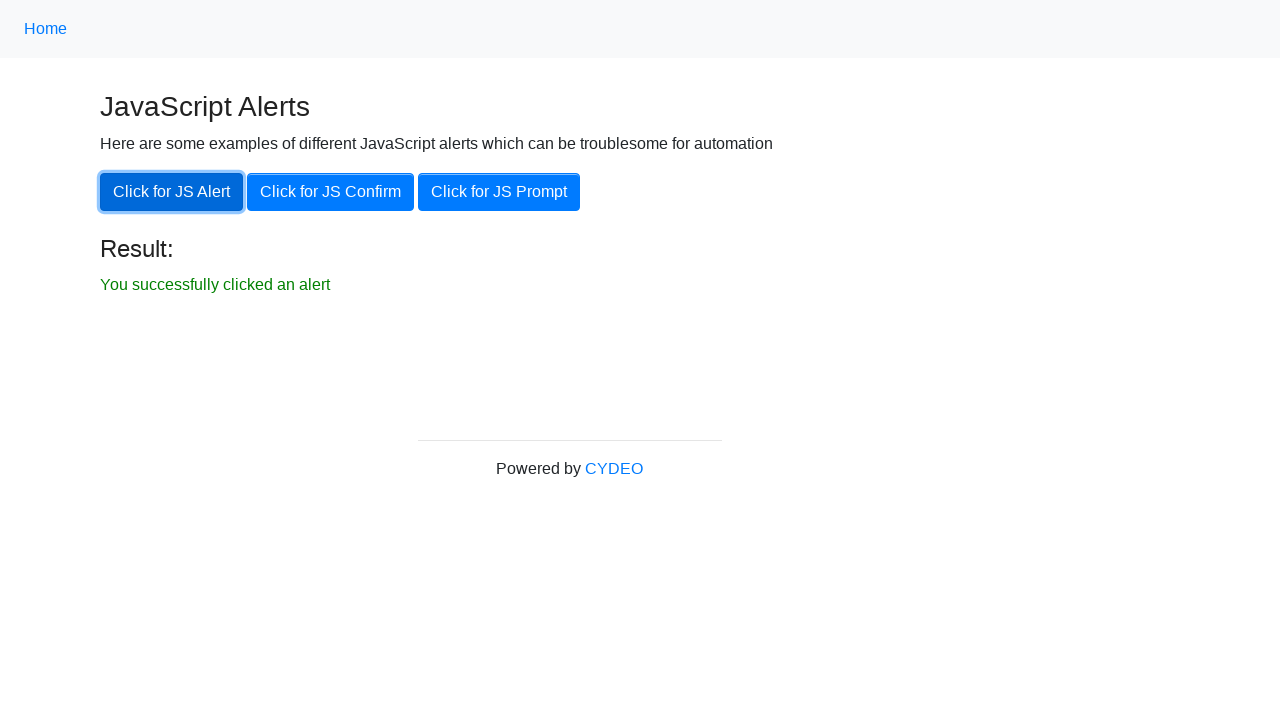

Clicked 'Click for JS Alert' button again to trigger and accept the alert at (172, 192) on xpath=//button[.='Click for JS Alert']
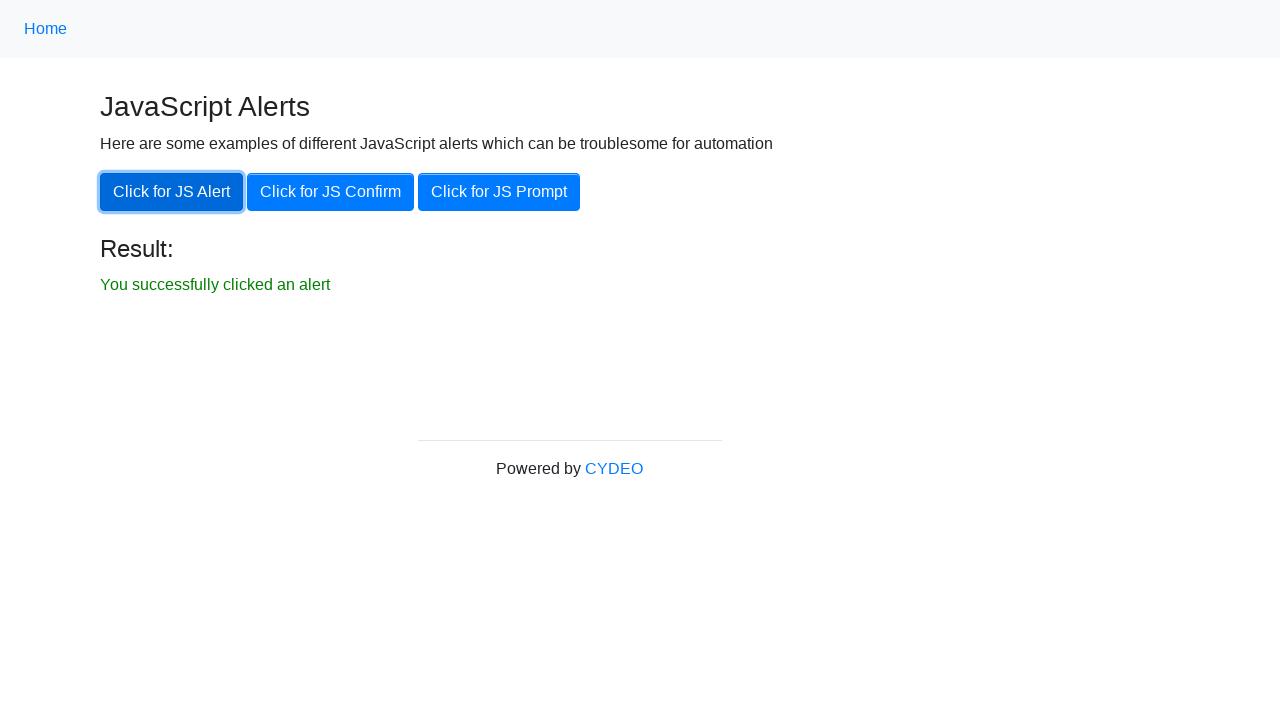

Success message element '#result' became visible
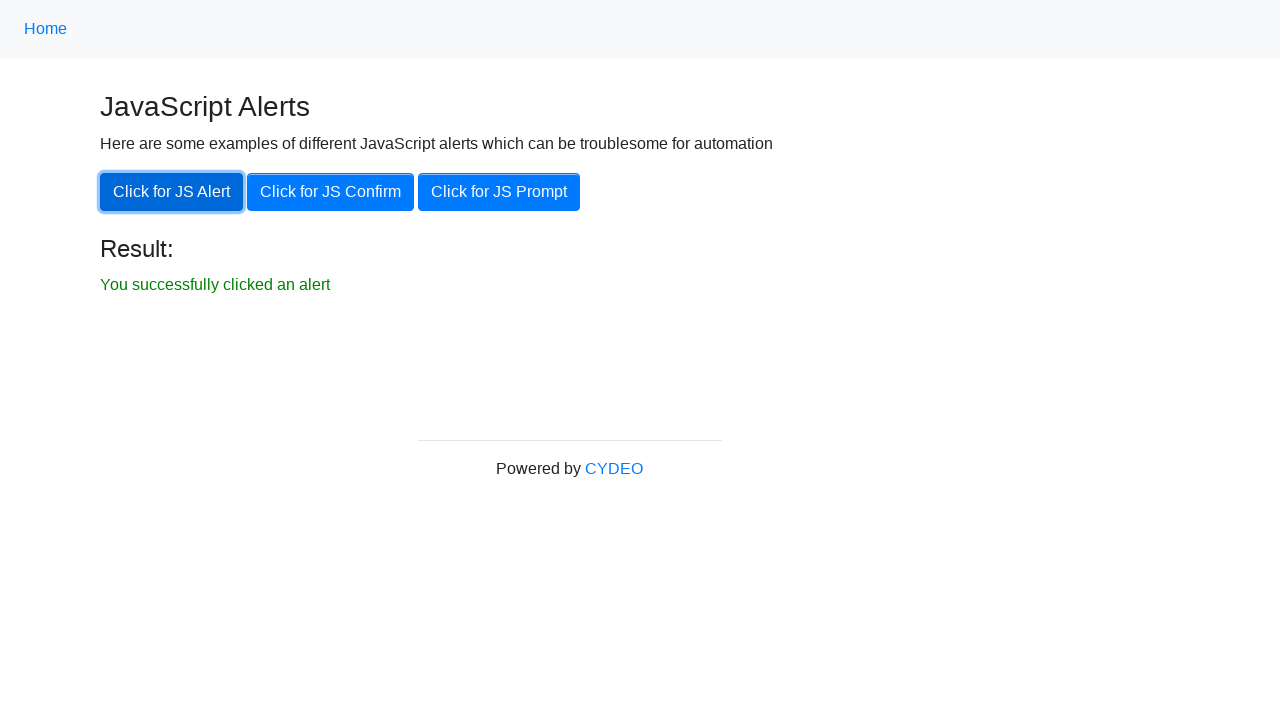

Located the result element
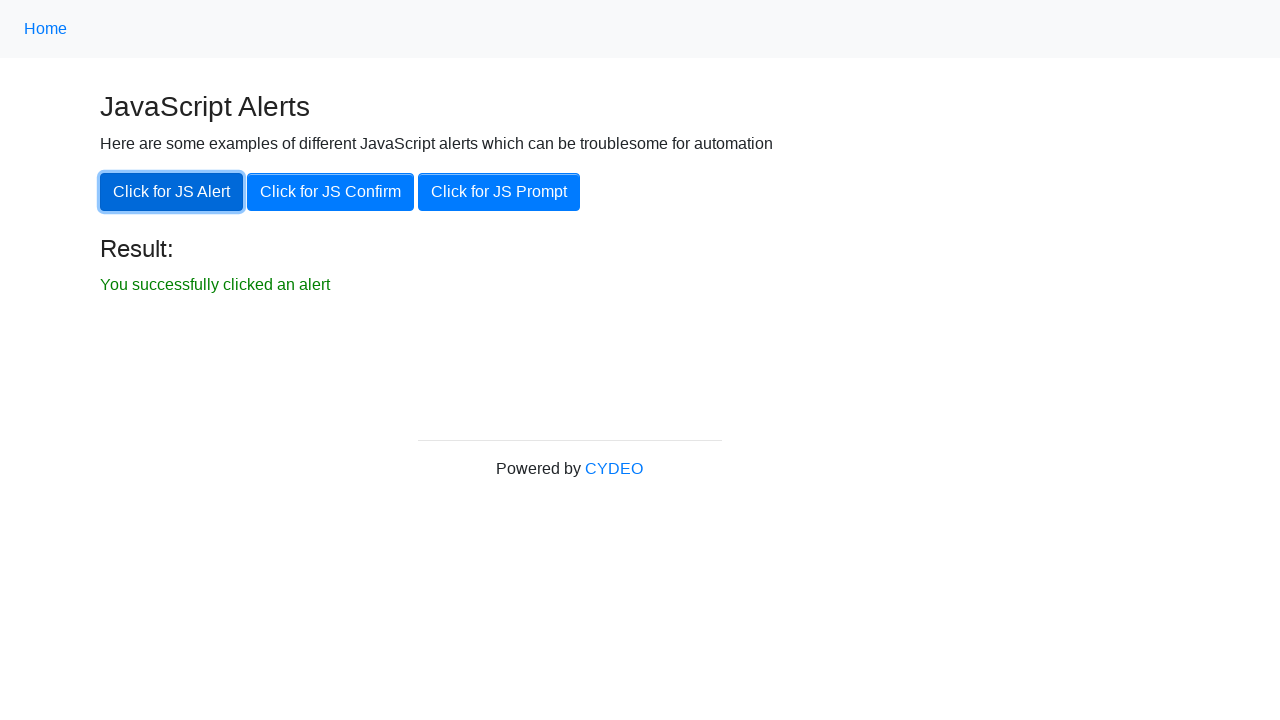

Verified that result element is visible
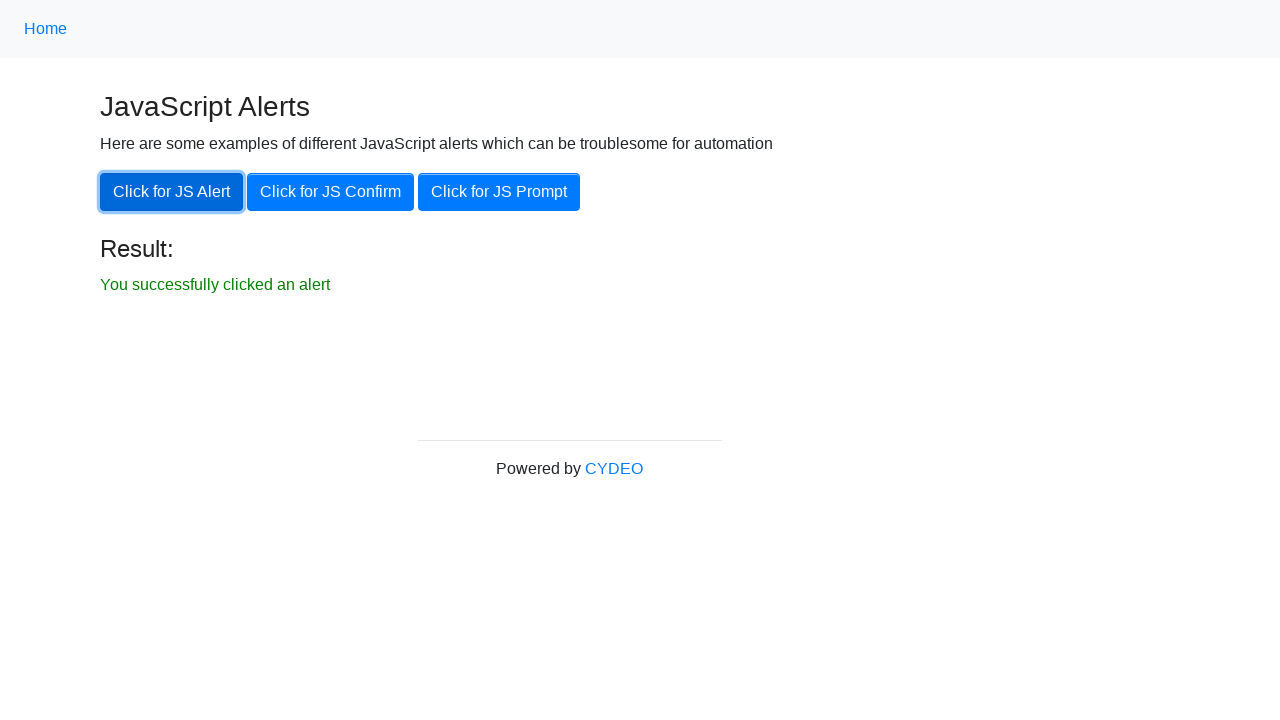

Verified that result text matches 'You successfully clicked an alert'
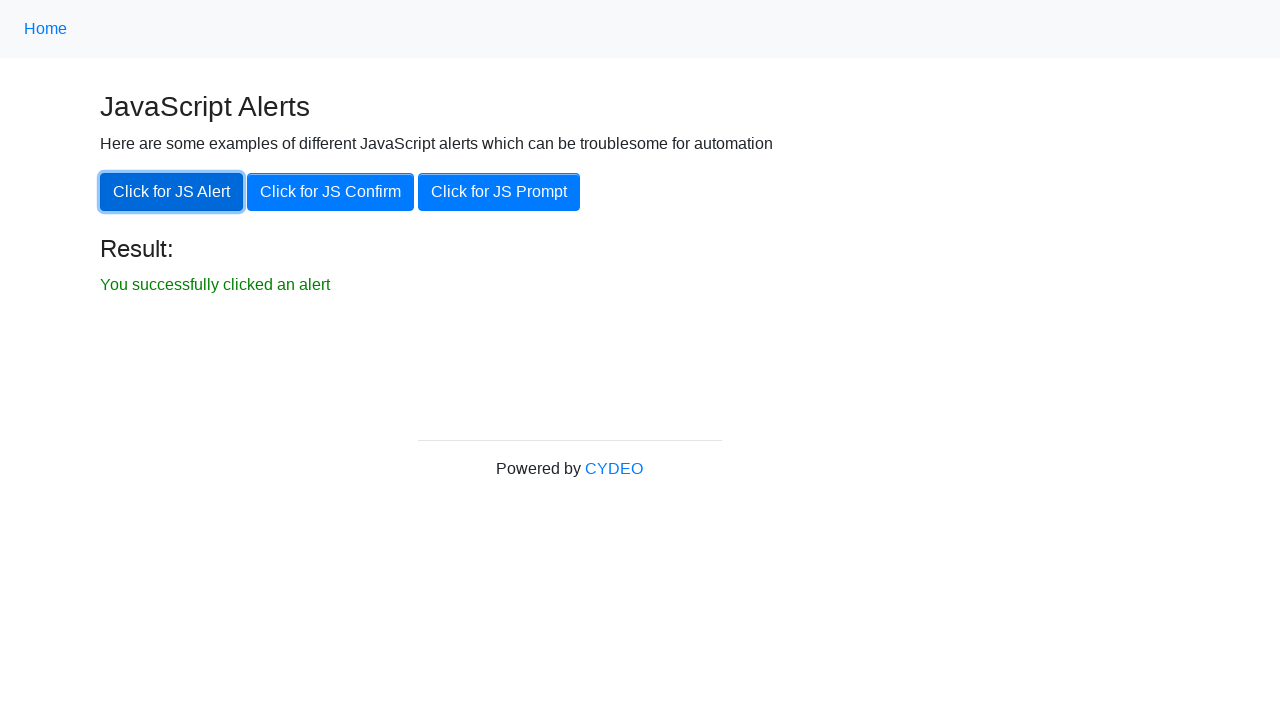

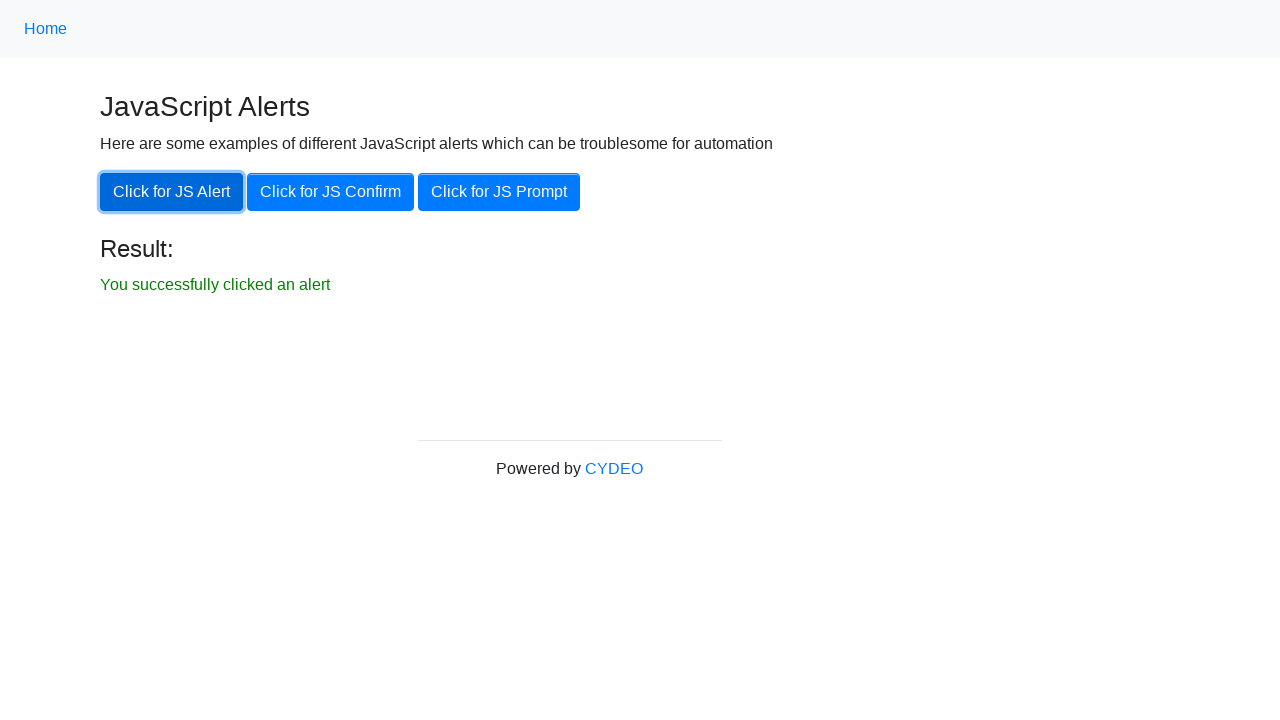